Navigates to the Rahul Shetty Academy Automation Practice page and verifies that footer links are present and visible

Starting URL: https://rahulshettyacademy.com/AutomationPractice/

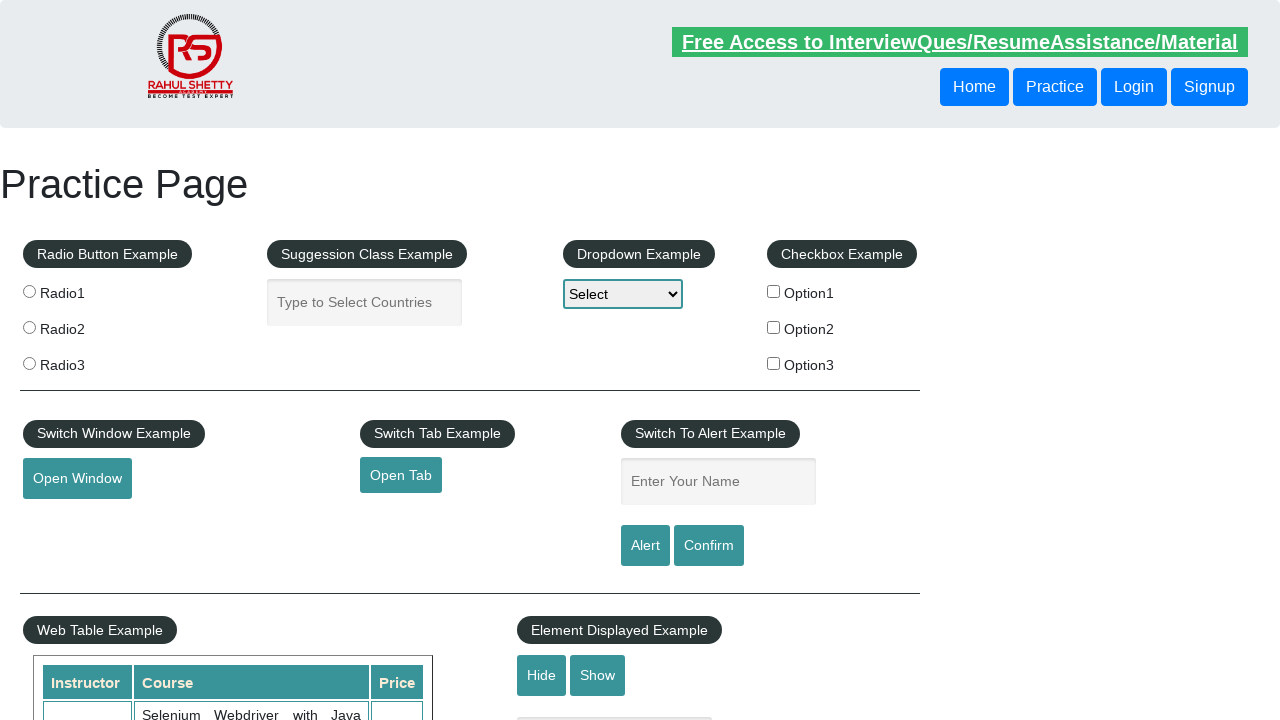

Waited for footer links to load
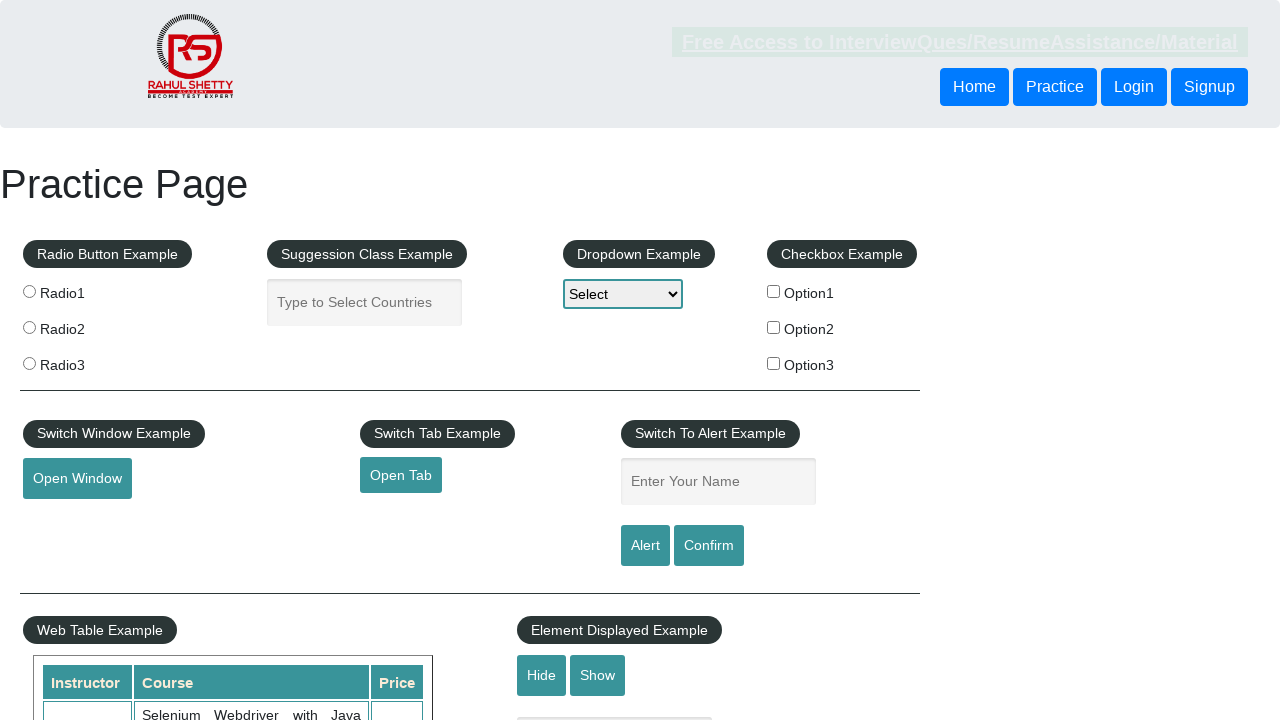

Located footer link elements
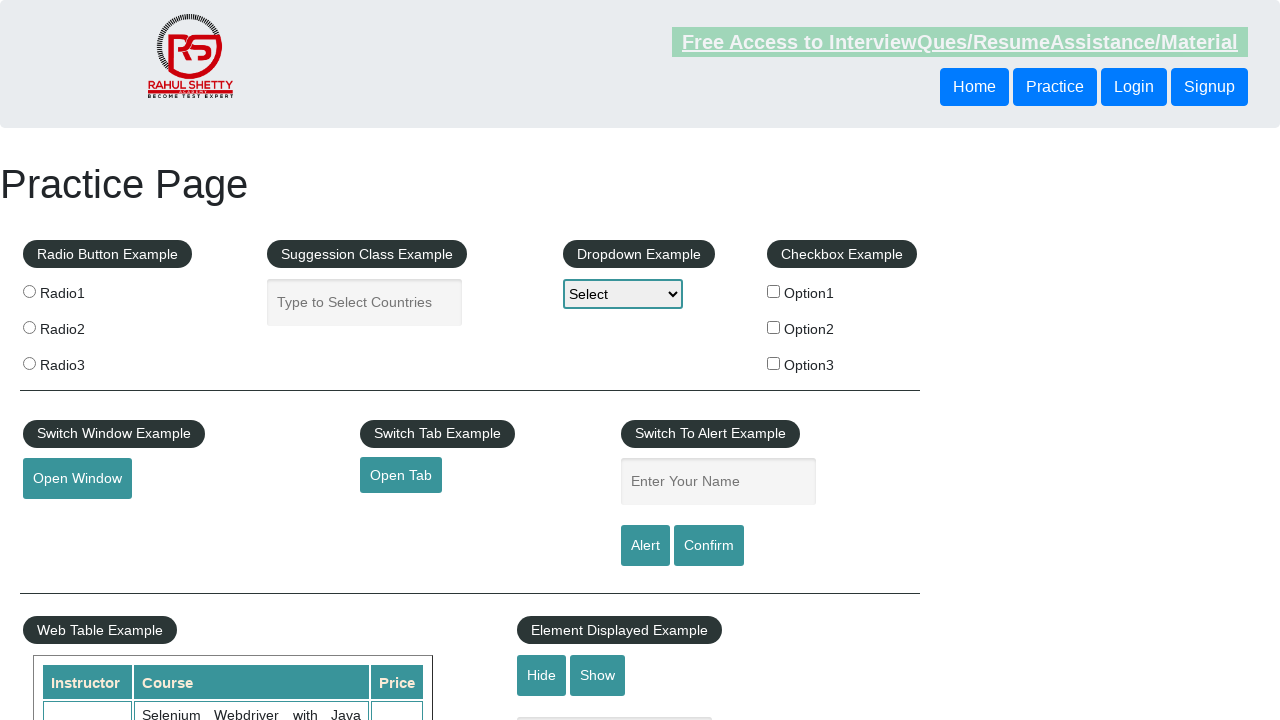

Verified that footer links are present on the page
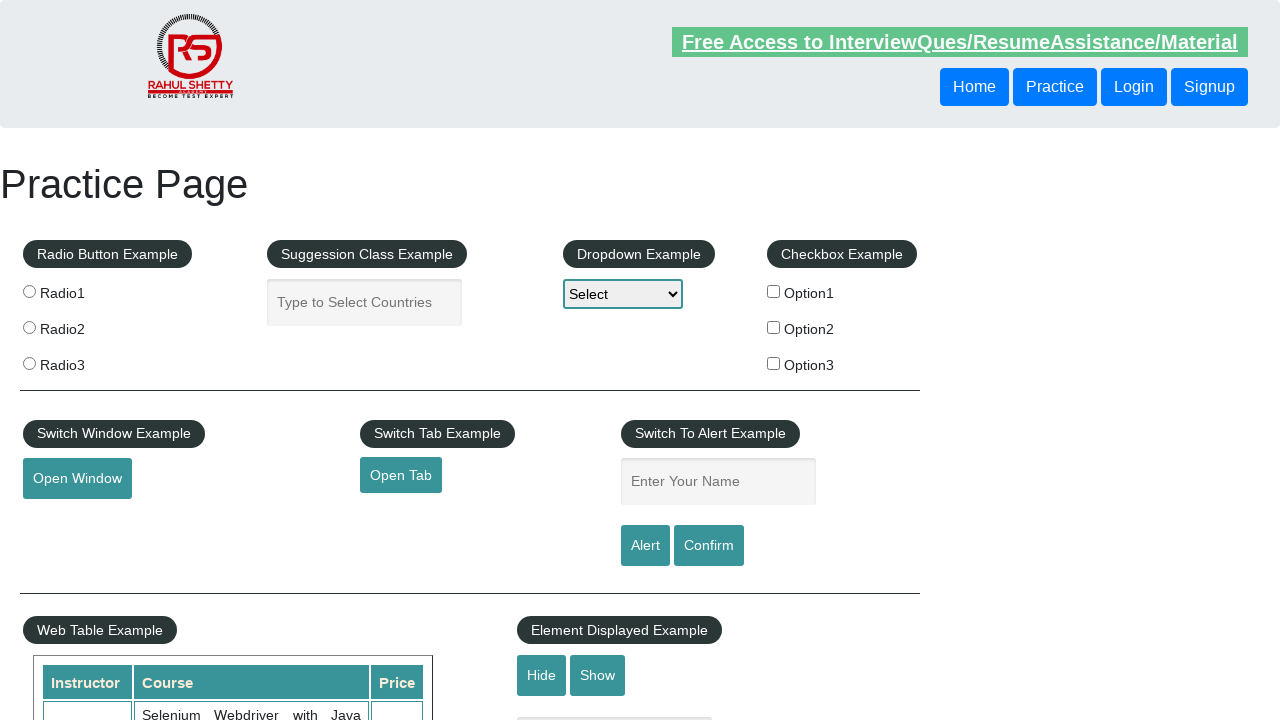

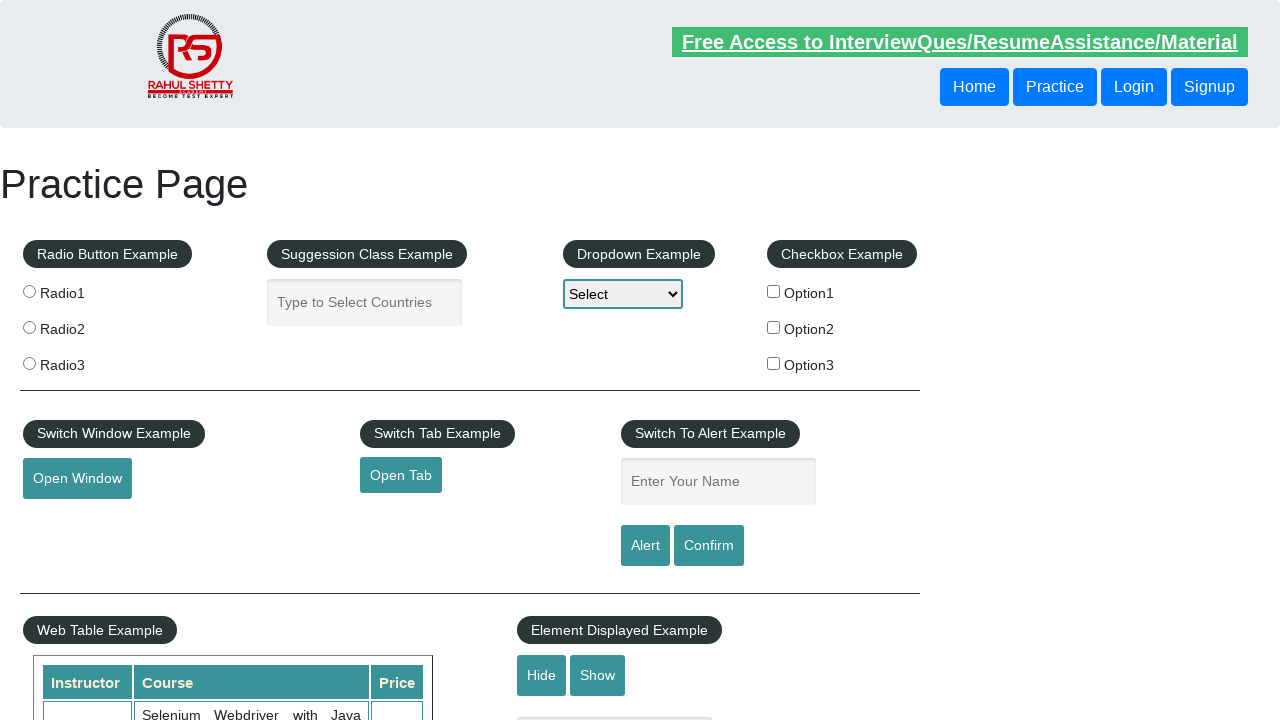